Navigates through the documentation by clicking on Get started, Writing tests, and Emulation links

Starting URL: https://playwright.dev/

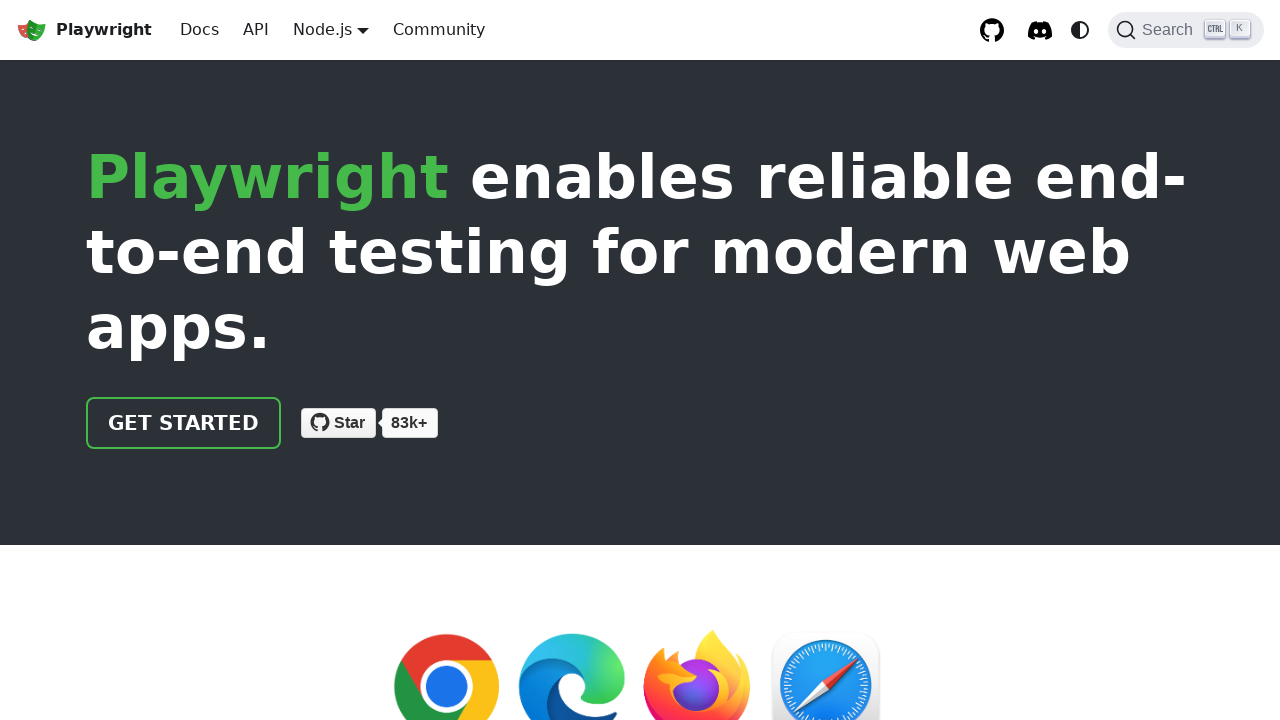

Navigated to https://playwright.dev/
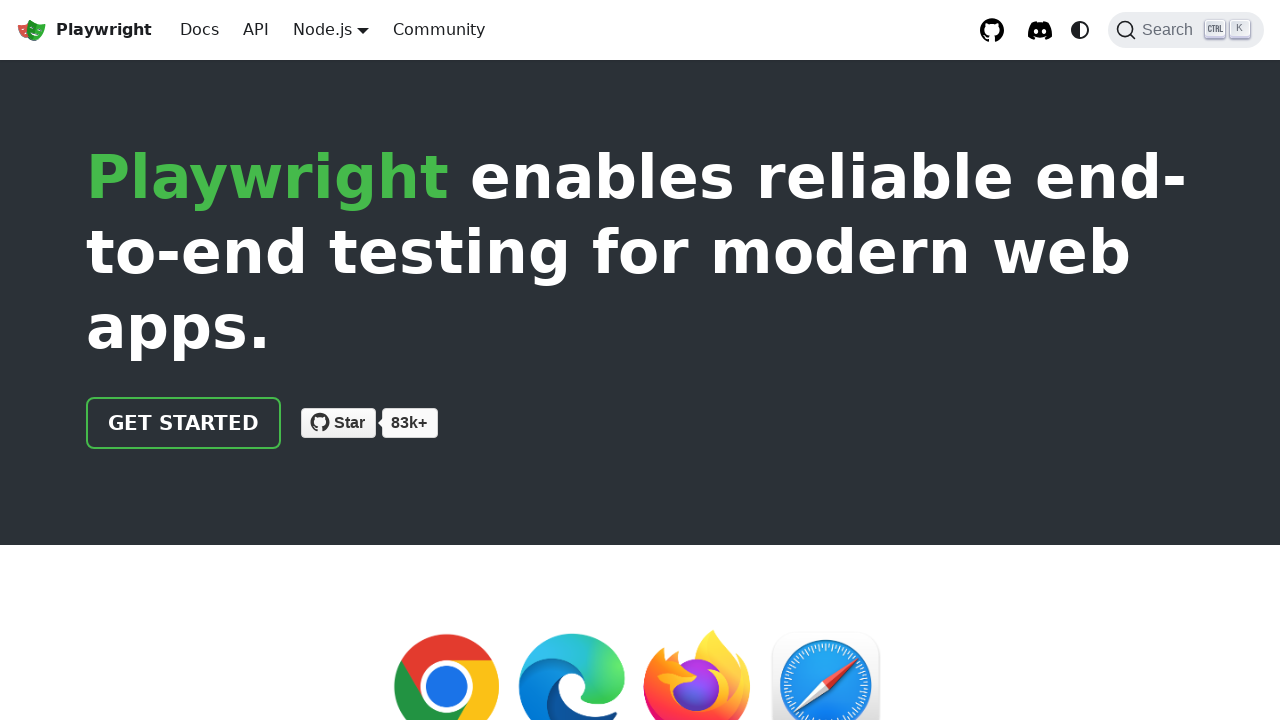

Clicked on Get started link at (184, 423) on internal:role=link[name="Get started"i]
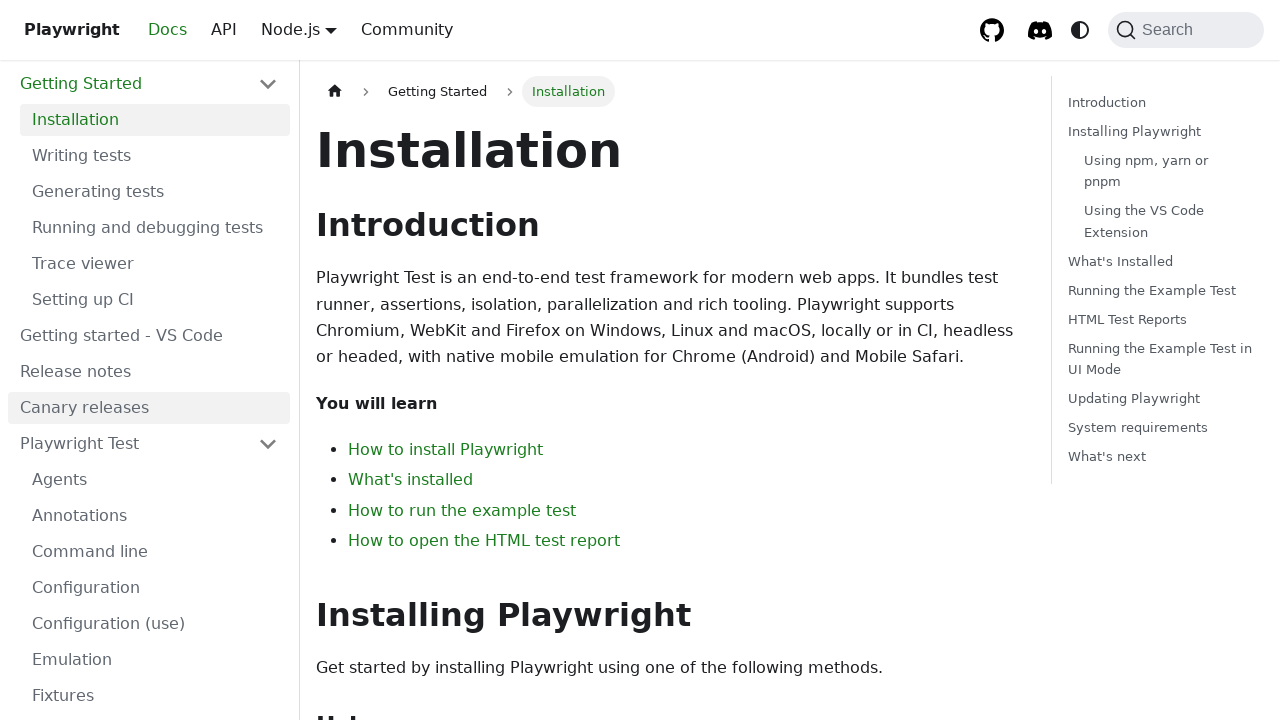

Clicked on Writing tests link at (155, 156) on internal:role=link[name="Writing tests"s]
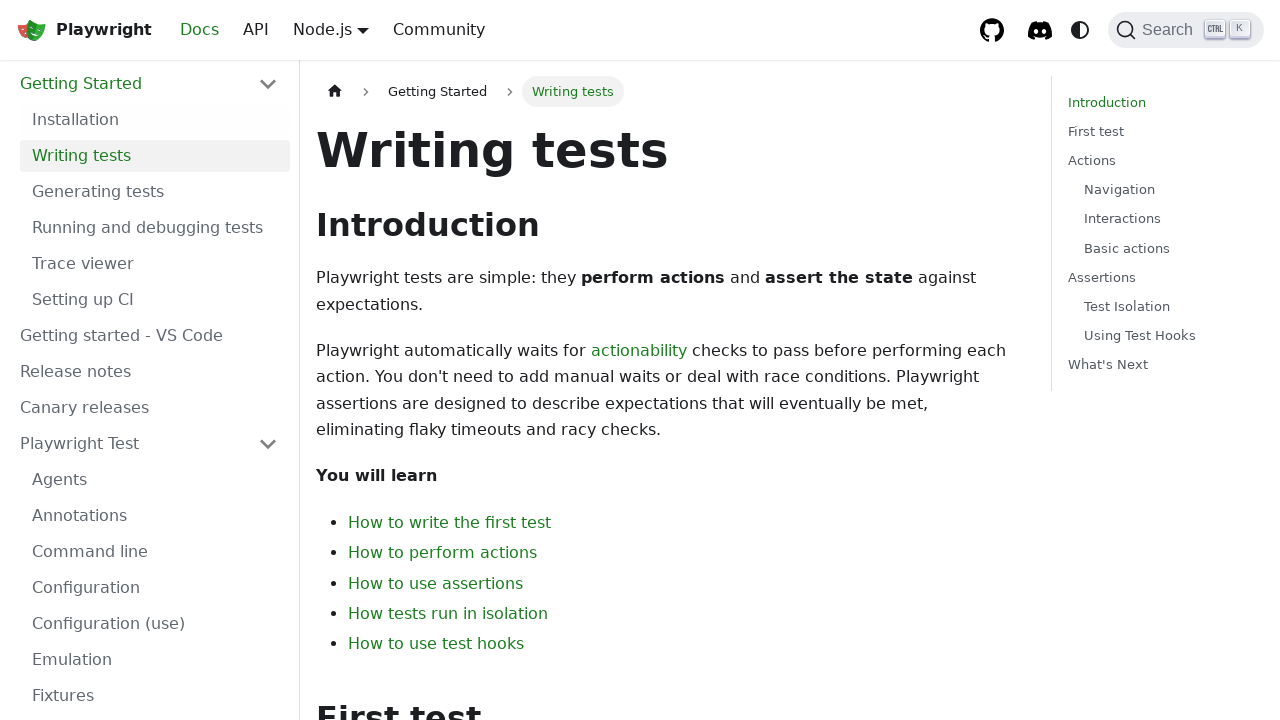

Clicked on Emulation link at (155, 660) on internal:role=link[name="Emulation"i]
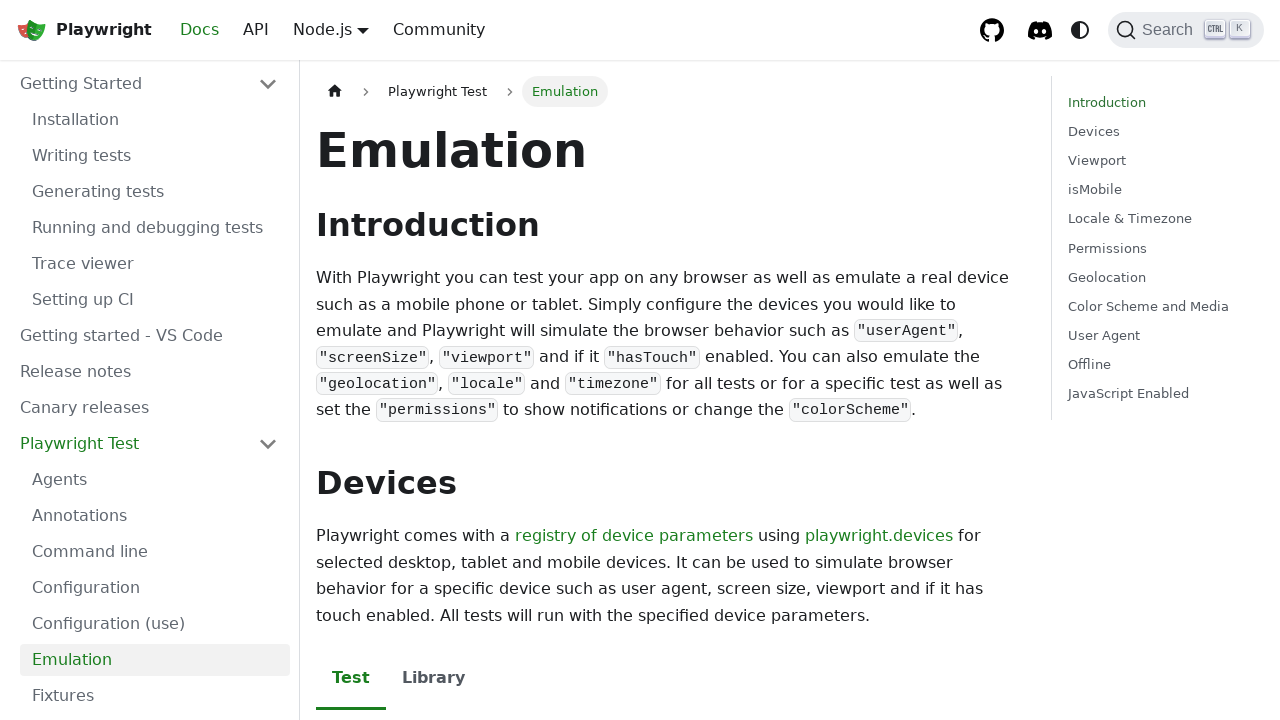

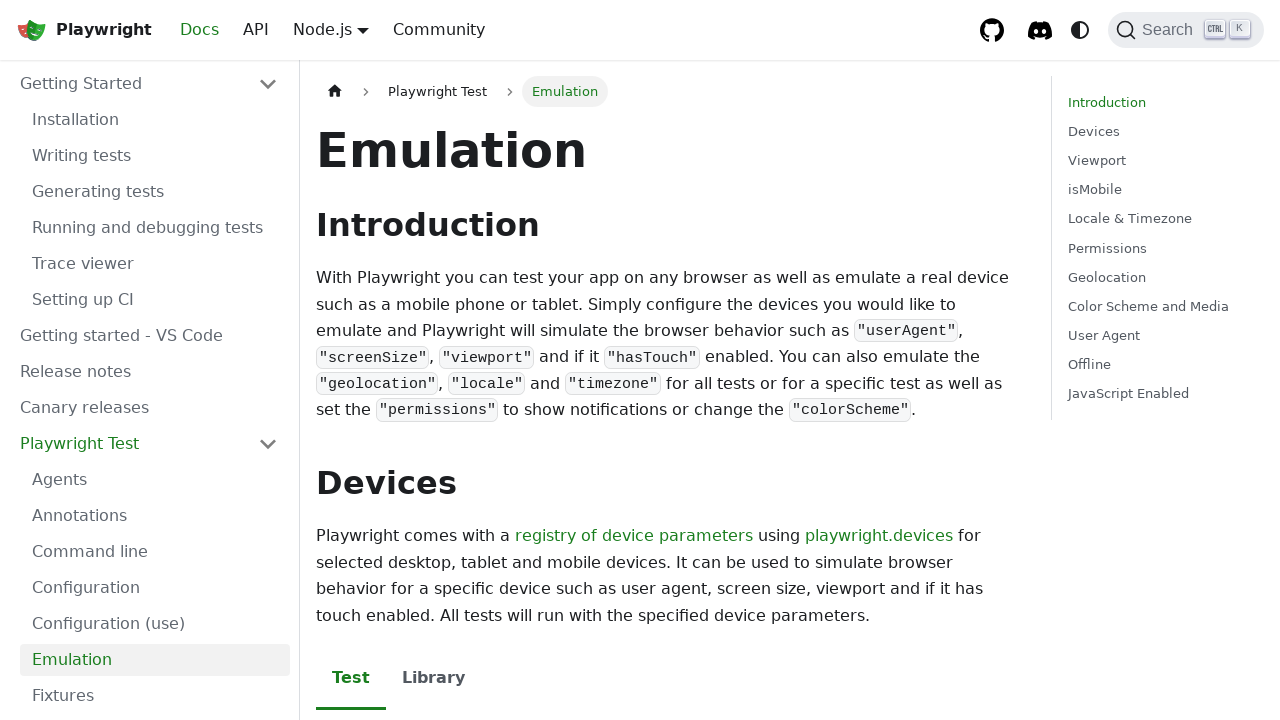